Tests drag and drop functionality on jQueryUI demo page by dragging a source element onto a target droppable element within an iframe

Starting URL: https://jqueryui.com/droppable/

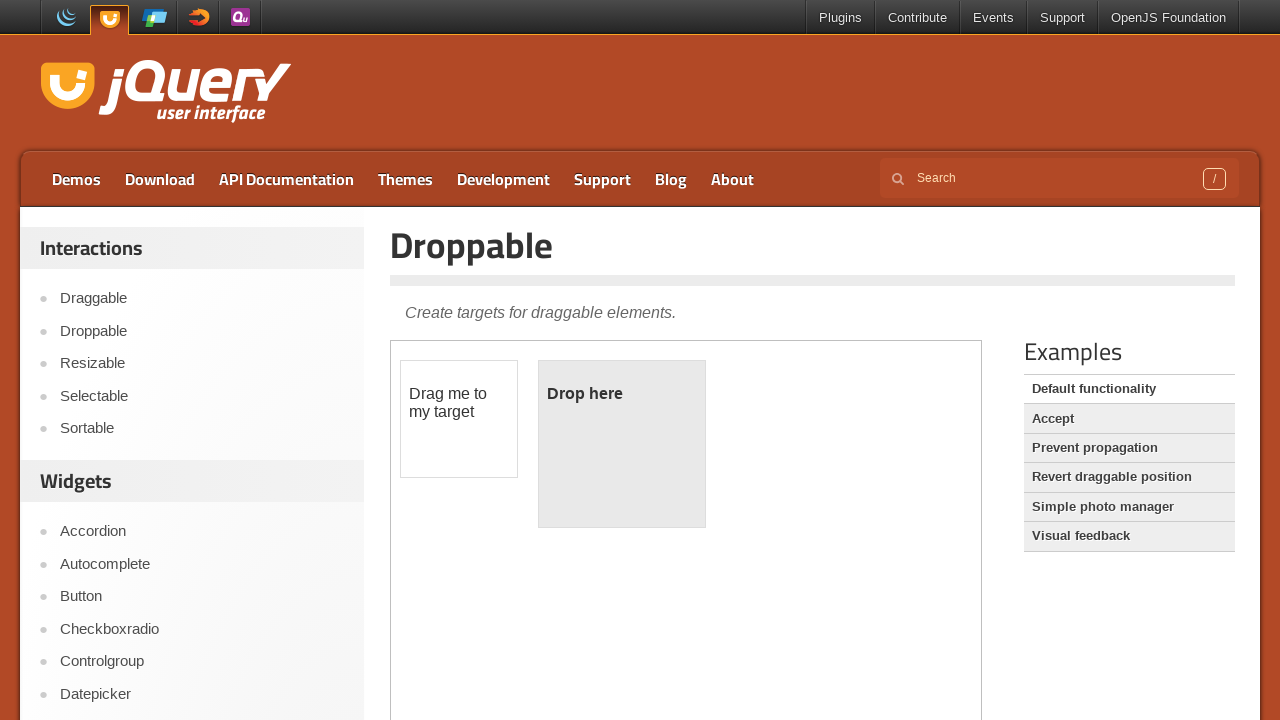

Located iframe containing drag and drop demo
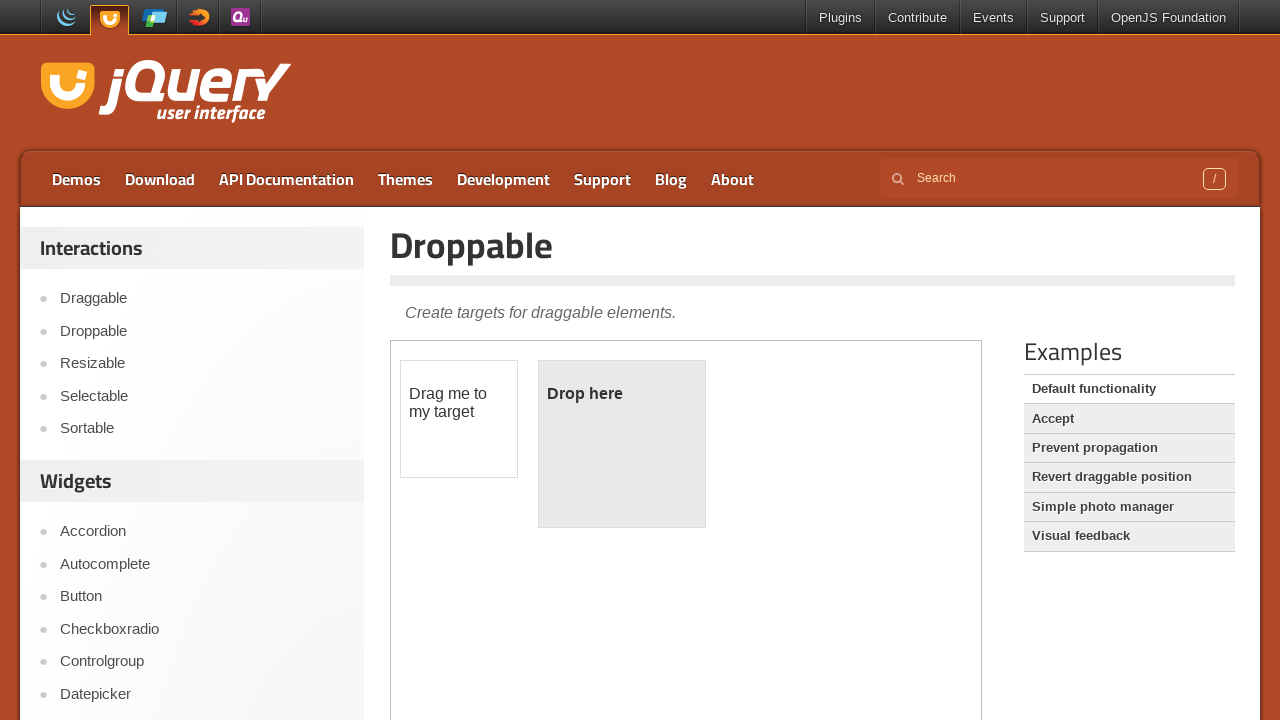

Located draggable source element
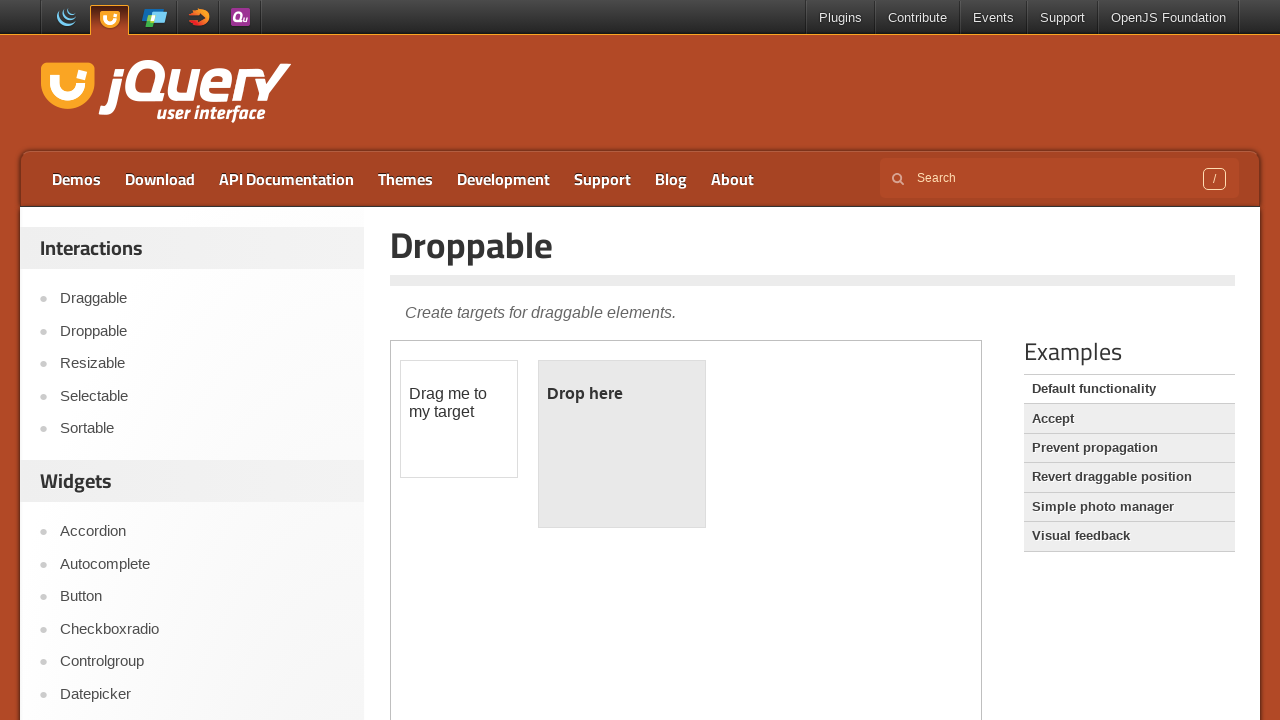

Located droppable target element
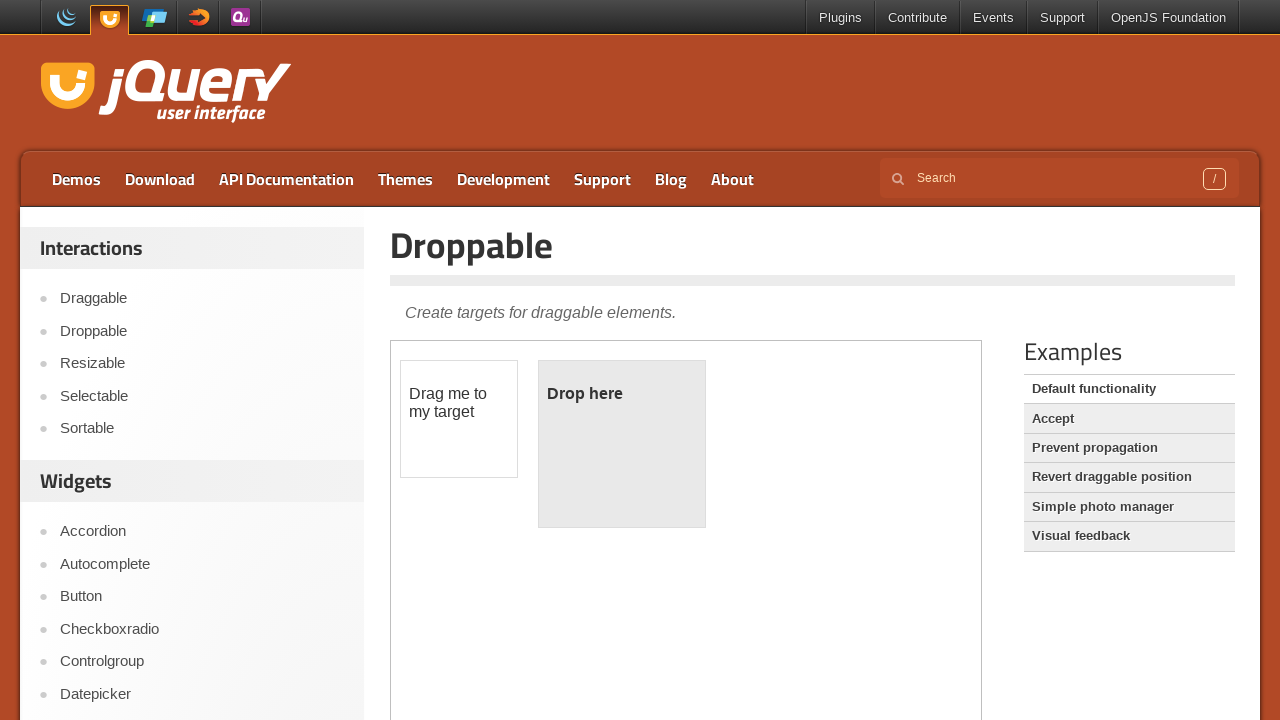

Dragged source element onto target droppable element at (622, 444)
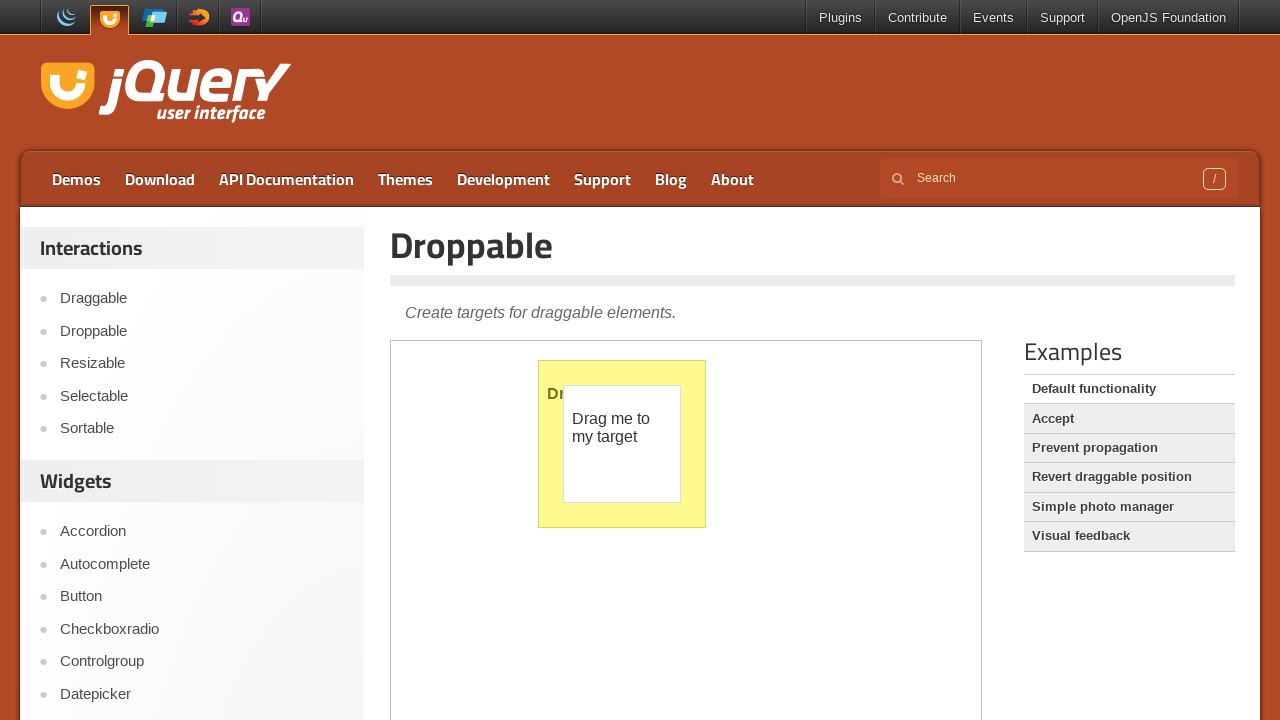

Verified drop completed successfully - droppable element now displays 'Dropped!' text
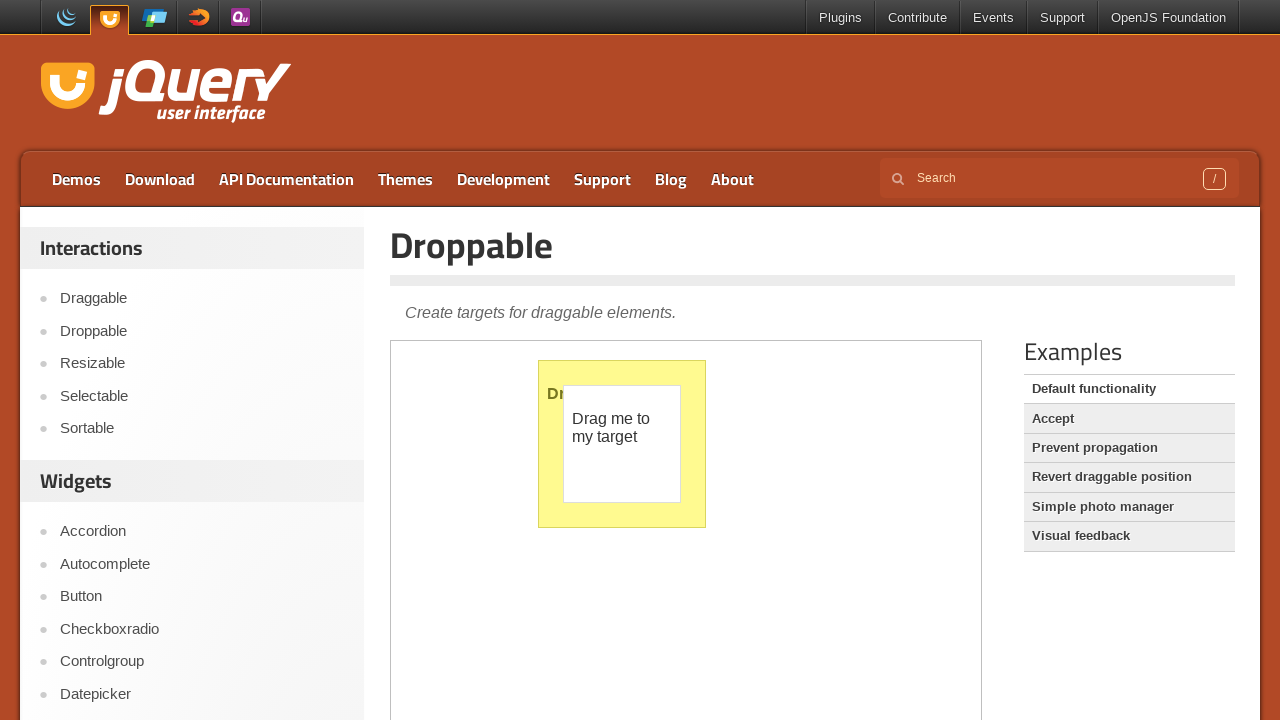

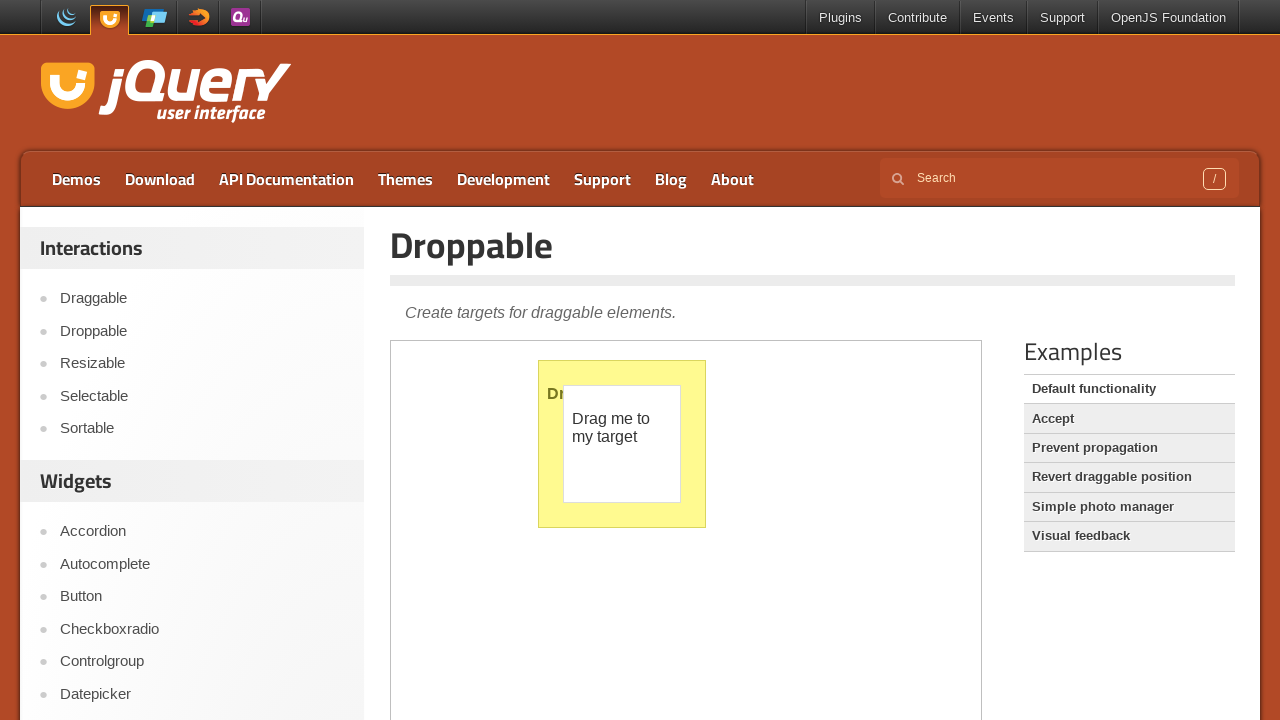